Tests the bus order editing functionality in the HKBus app by navigating through the interface, clicking on menu items, opening a popup tab, closing it with Escape key, and returning to the home page.

Starting URL: https://hkbus.app/en/

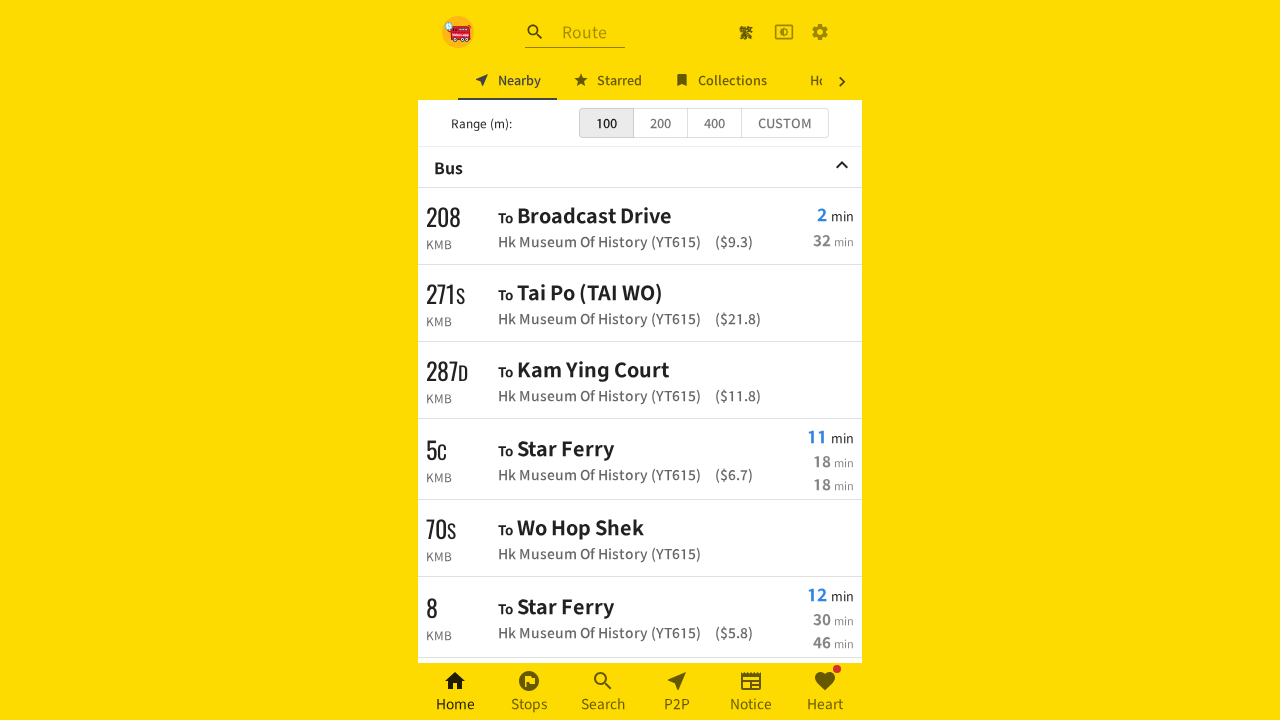

Waited for HKBus app page to load
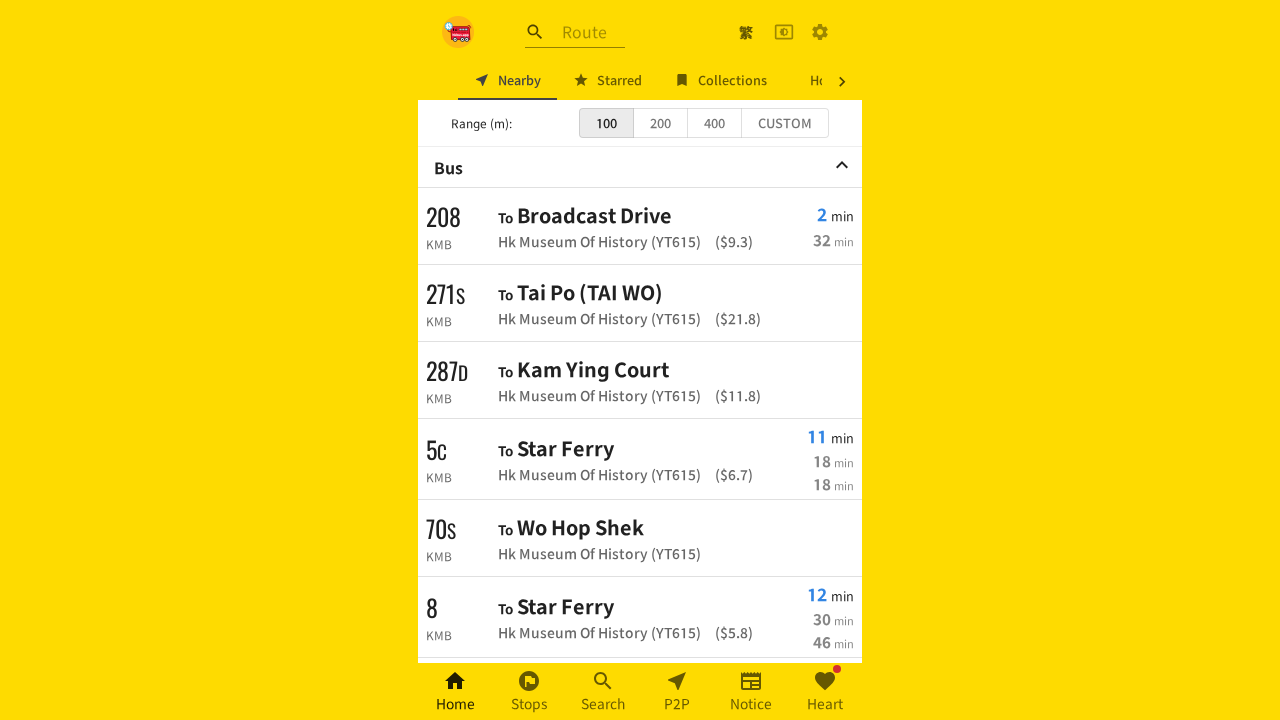

Clicked navigation element to access search page at (820, 32) on xpath=//html/body/div[2]/div/div[1]/div[3]/a
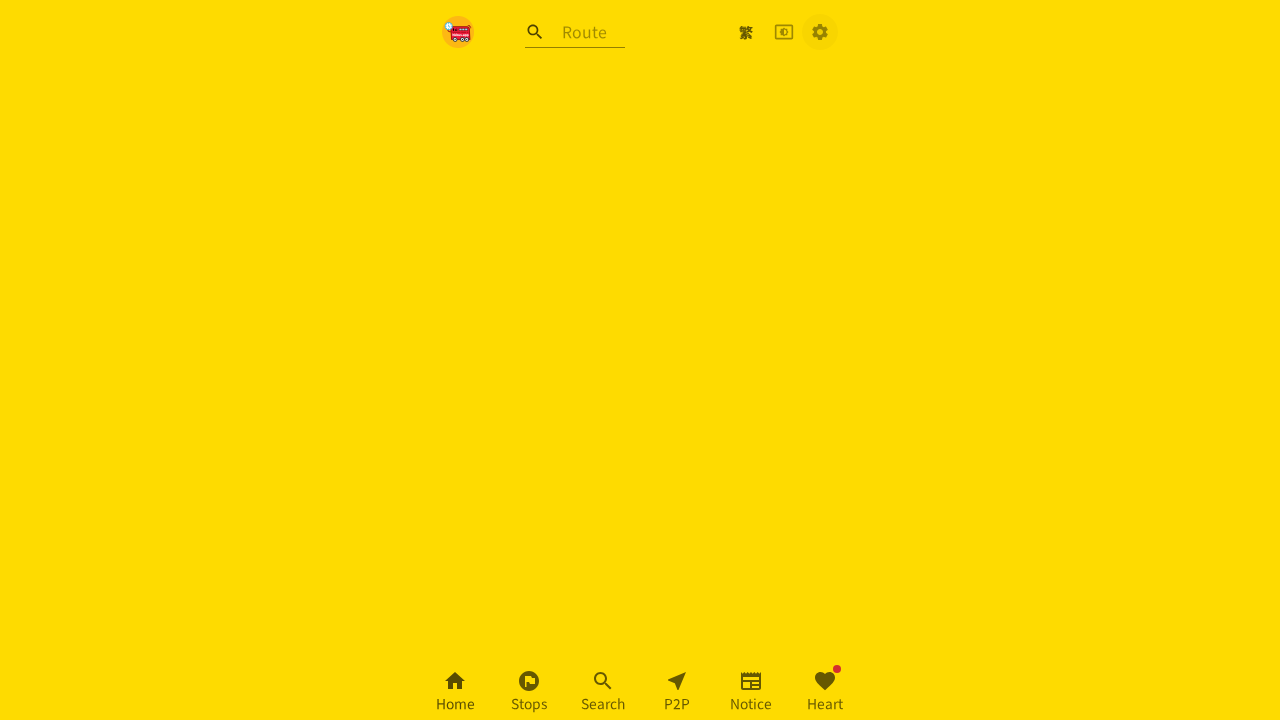

Waited for search page to load
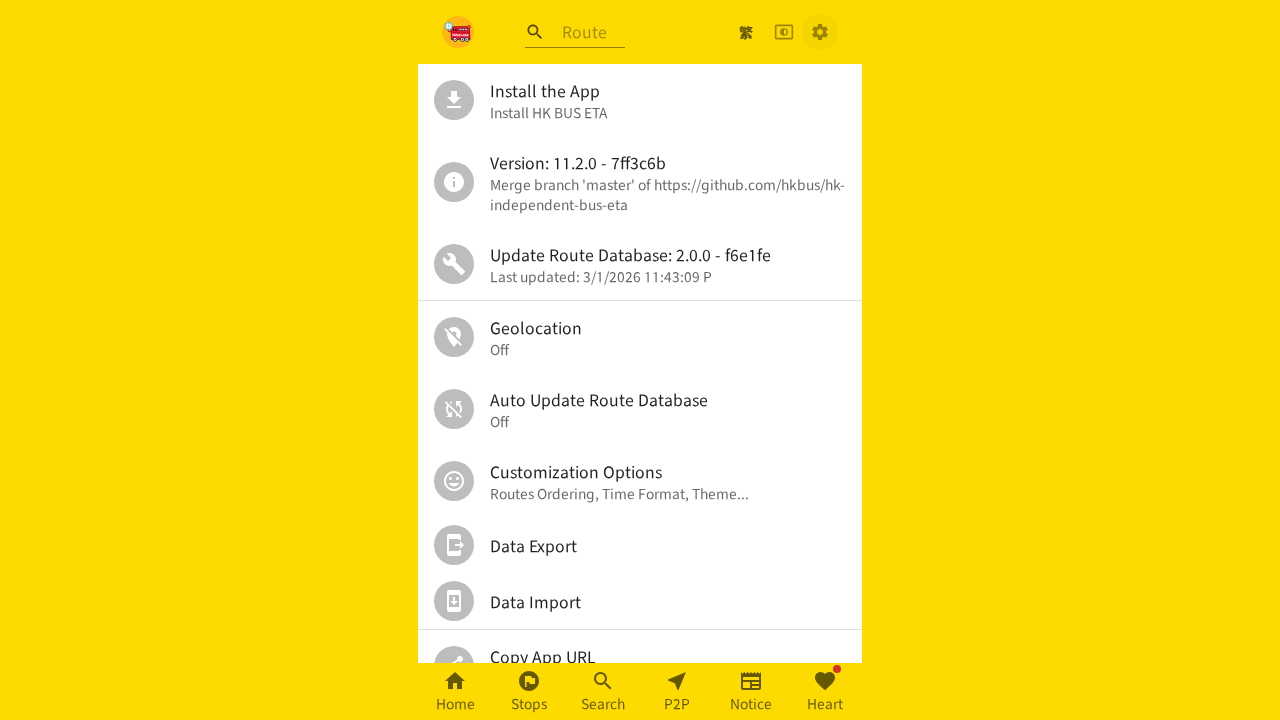

Clicked on home page menu item at (640, 481) on xpath=//html/body/div[2]/div/div[2]/div/ul/div[6]
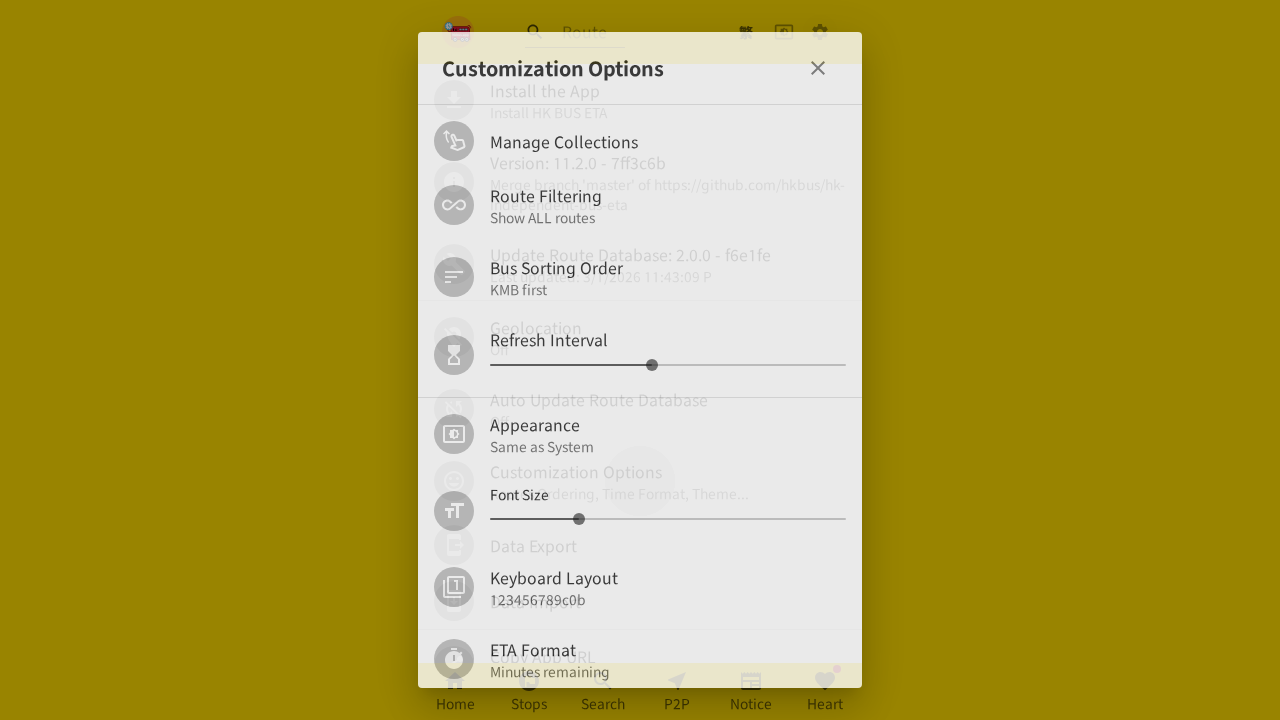

Waited for menu item to be processed
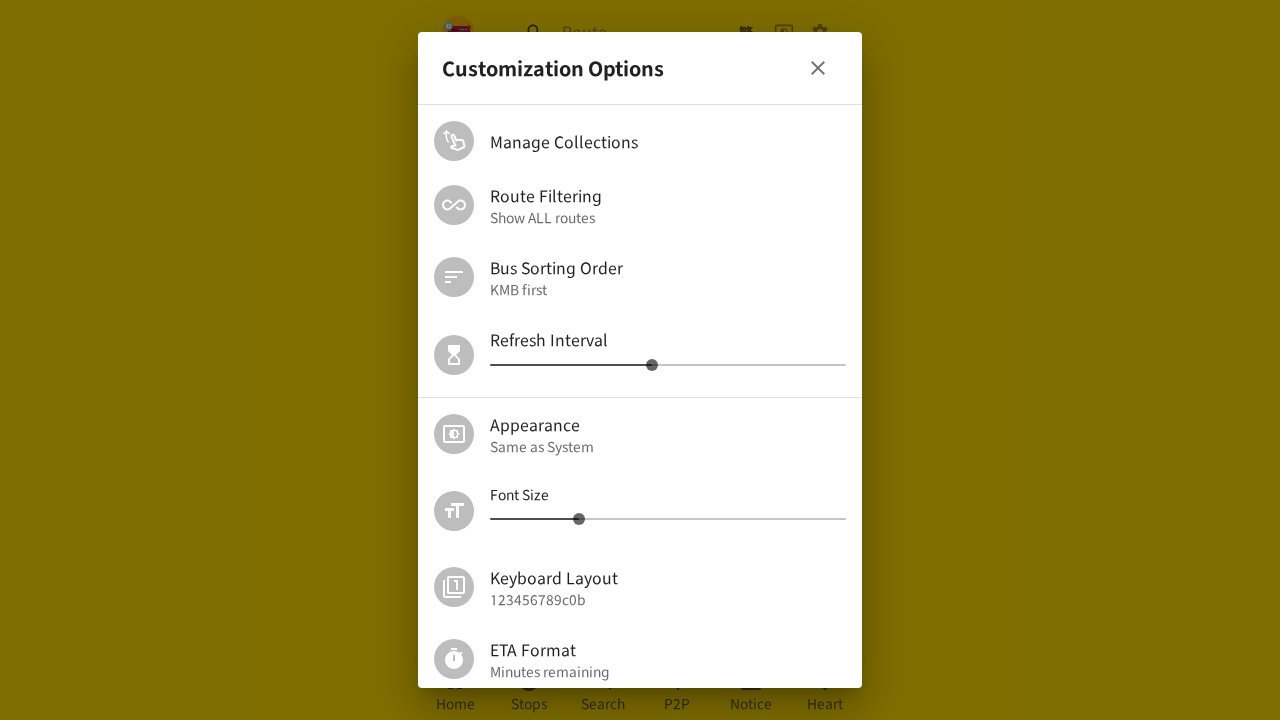

Clicked tab in popup to open bus order details at (640, 277) on xpath=//html/body/div[3]/div[3]/div/ul/div[3]
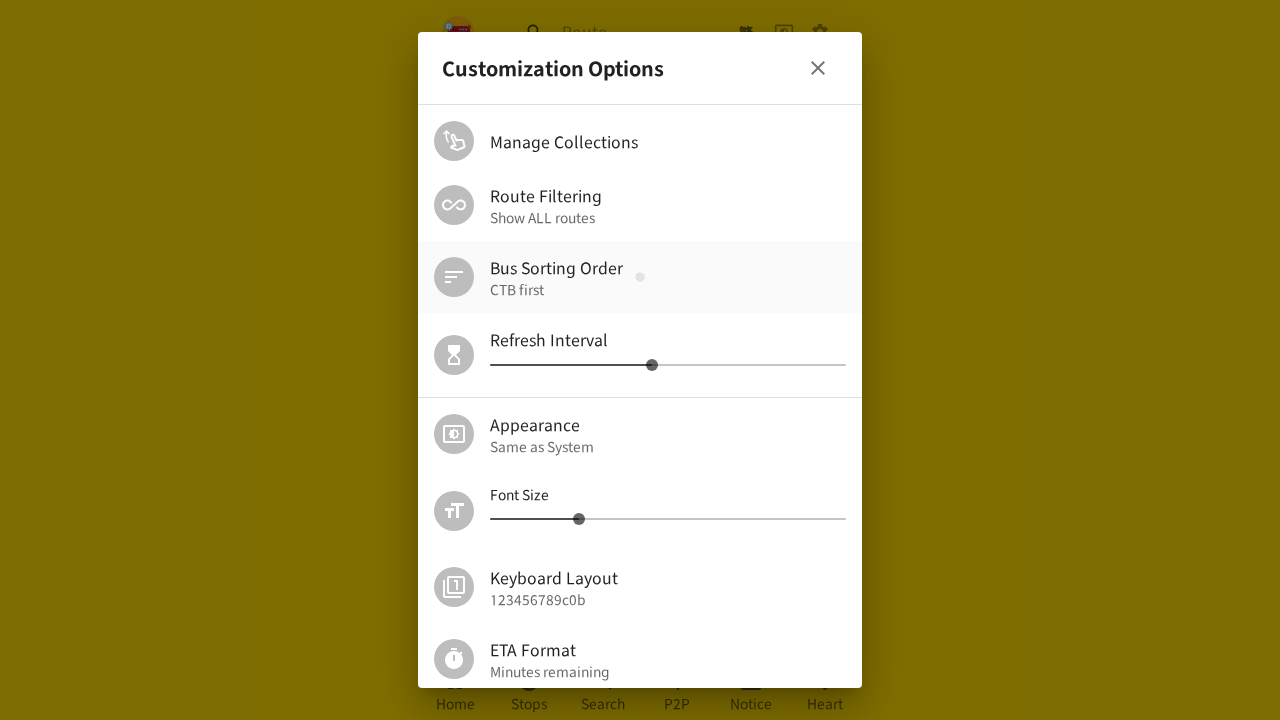

Waited for popup tab content to load
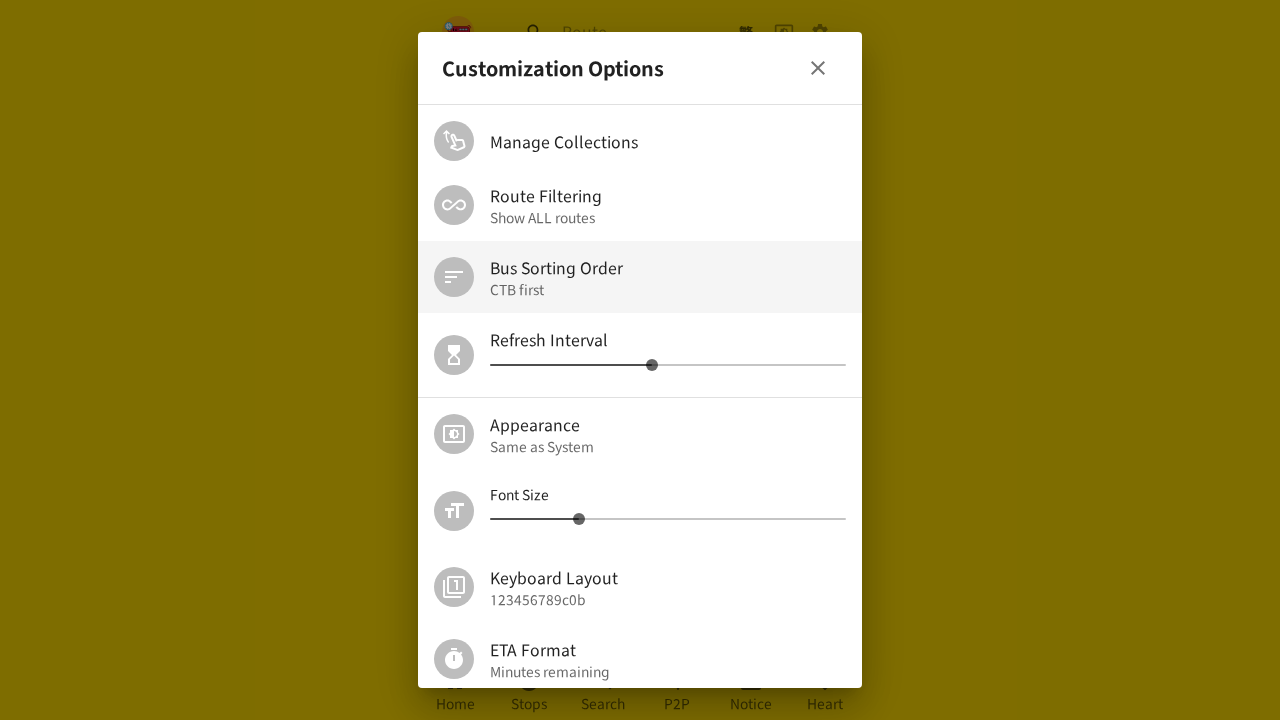

Pressed Escape key to close the popup on body
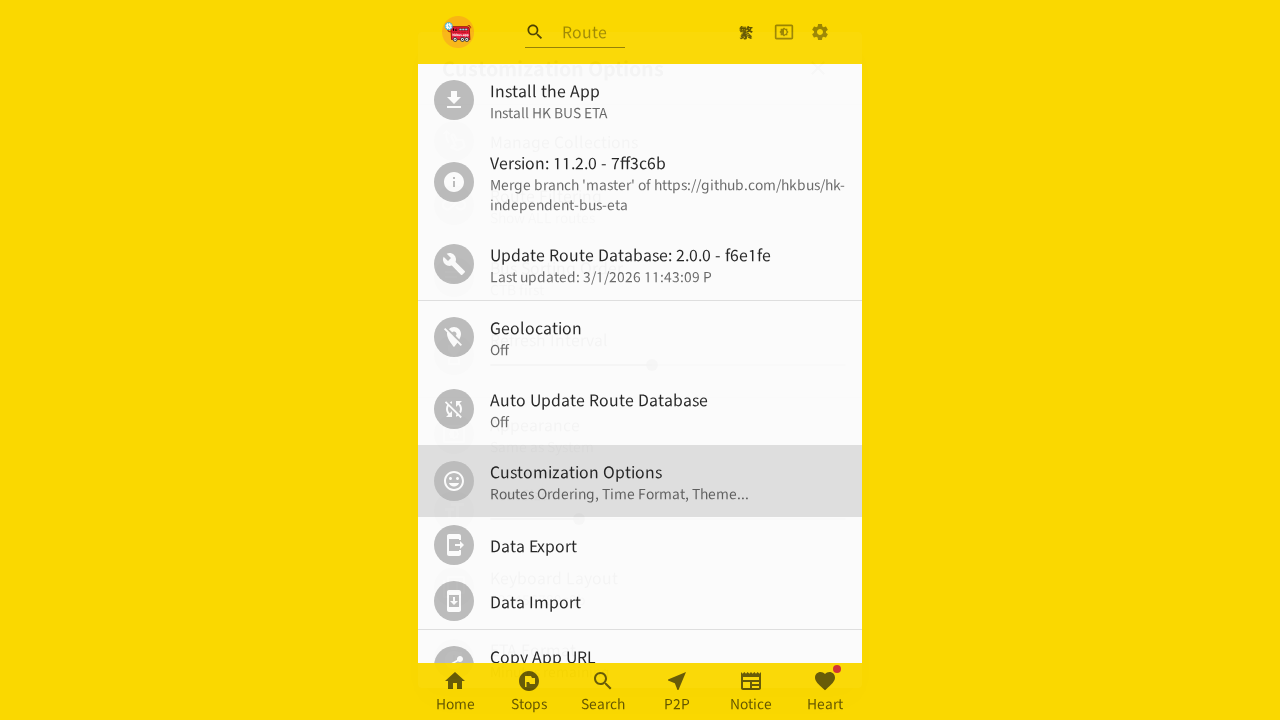

Waited for popup to close
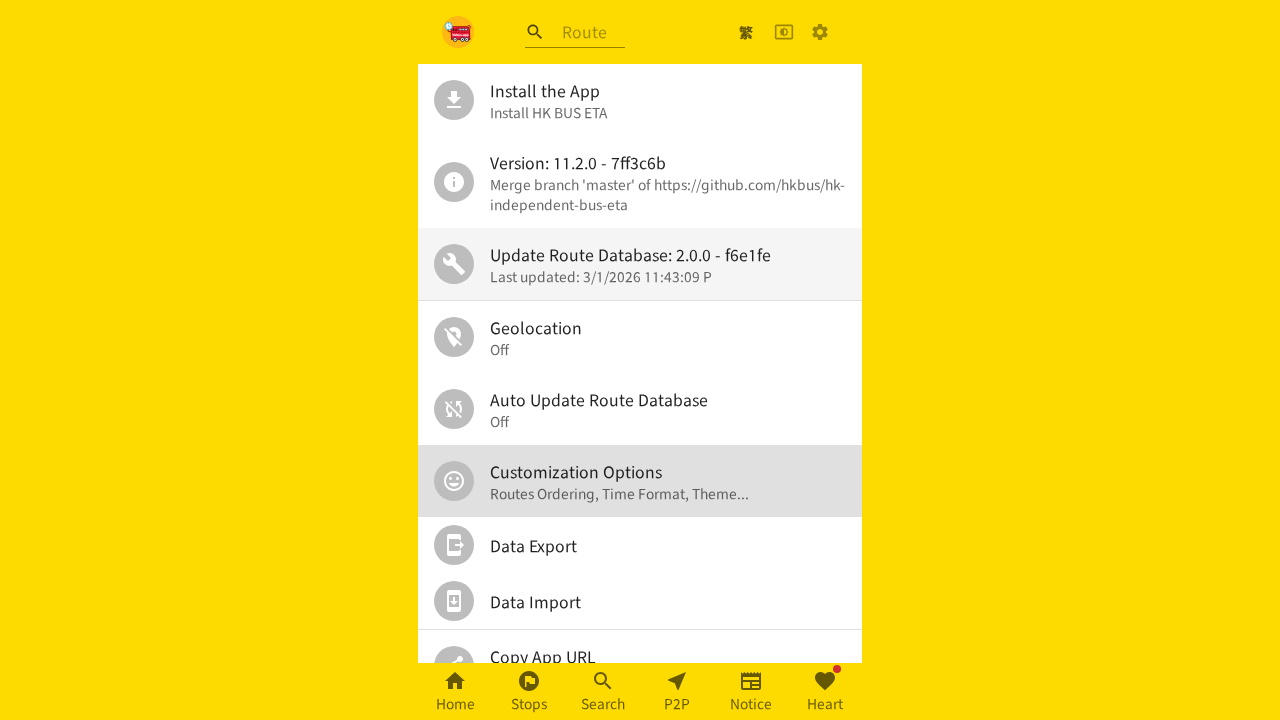

Clicked home page link to return to home at (455, 692) on //*[@id="root"]/div/div[3]/a[1]
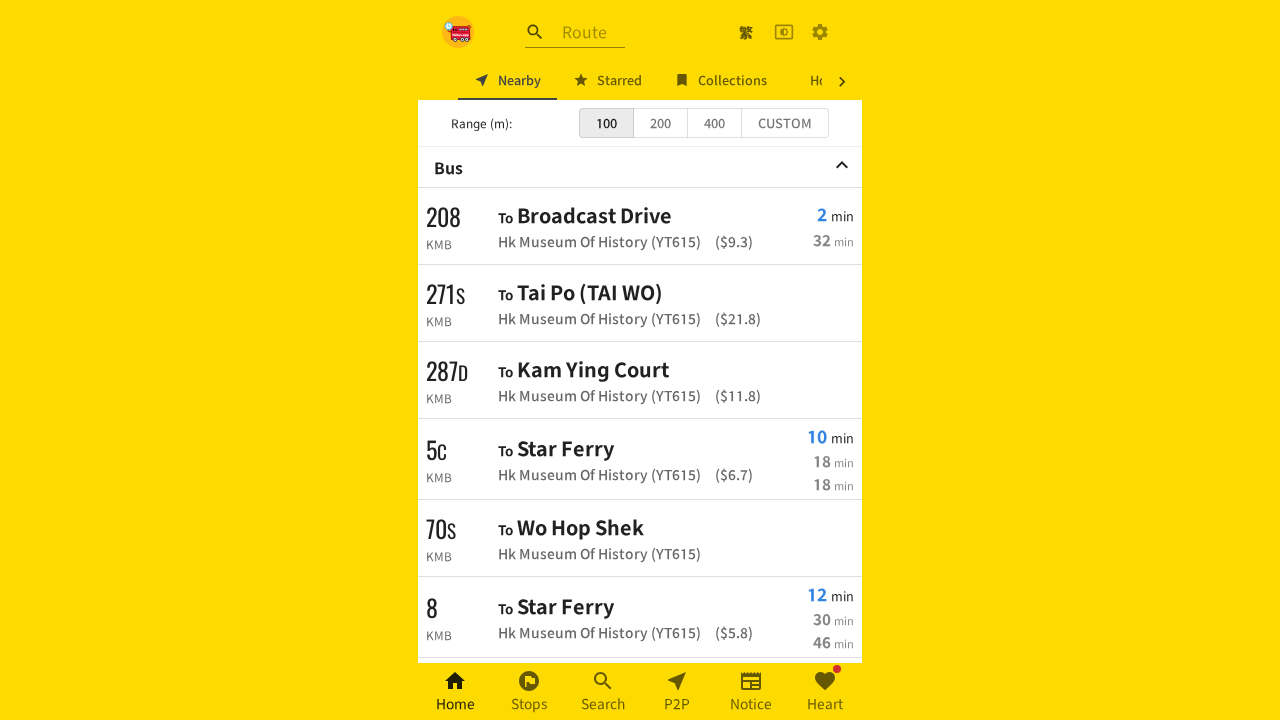

Waited for home page to load after returning
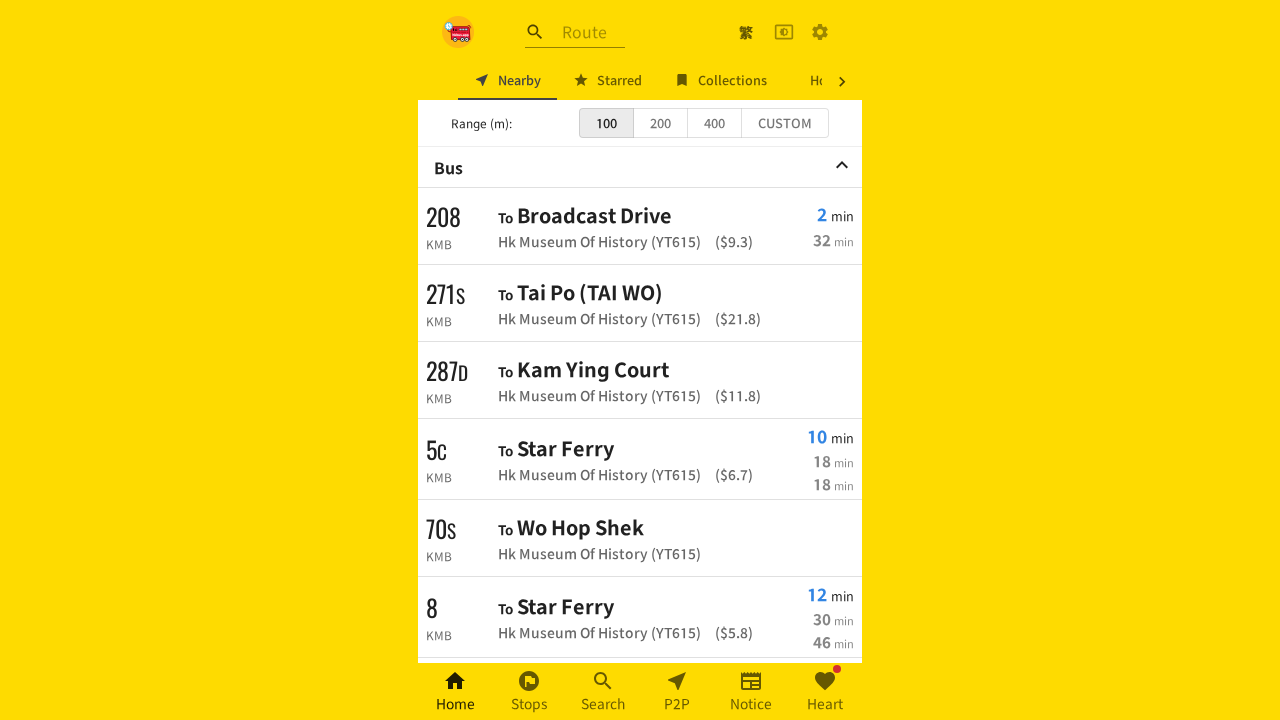

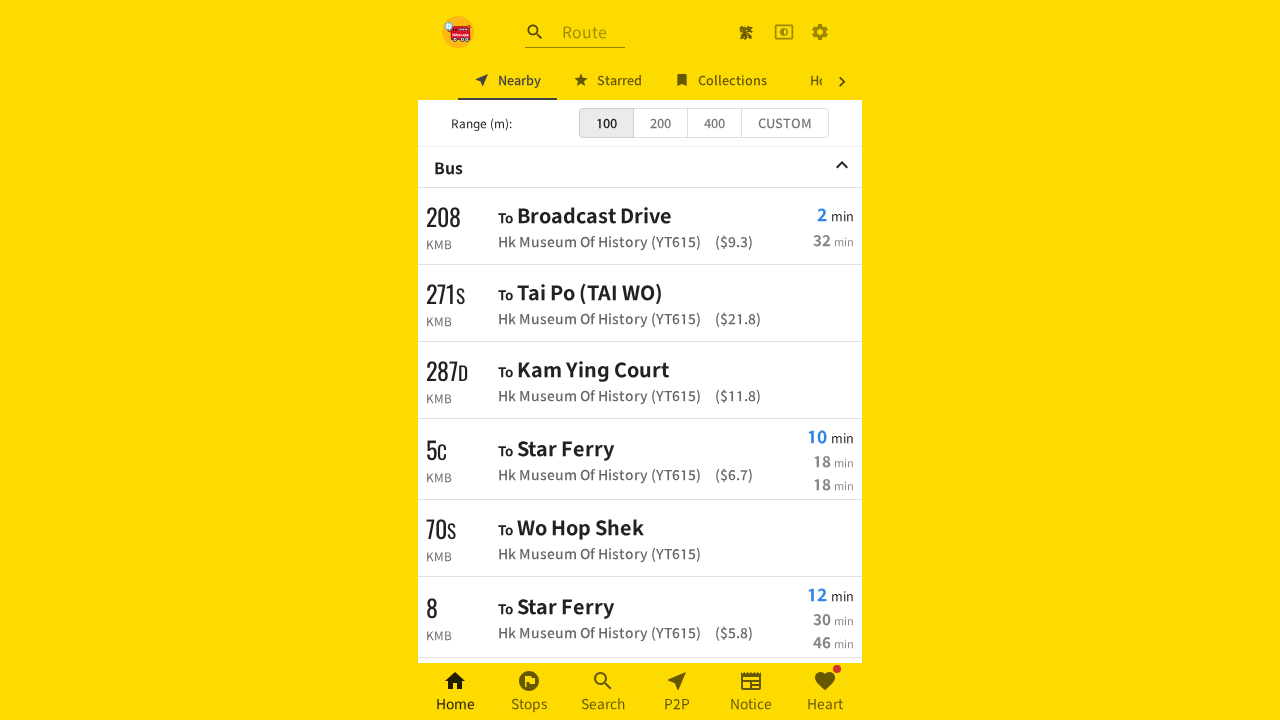